Tests the geolocation functionality by clicking the "get coordinates" button and waiting for the coordinates to be displayed on the page.

Starting URL: https://bonigarcia.dev/selenium-webdriver-java/geolocation.html

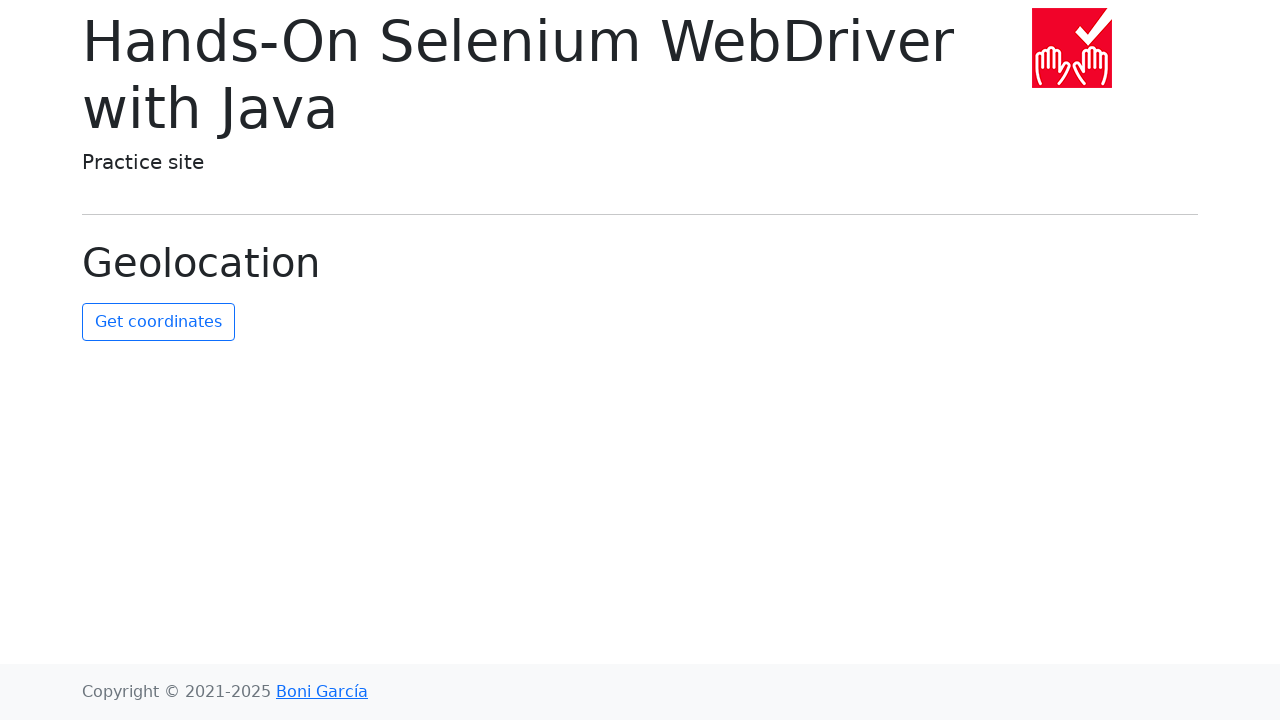

Clicked the 'get coordinates' button at (158, 322) on #get-coordinates
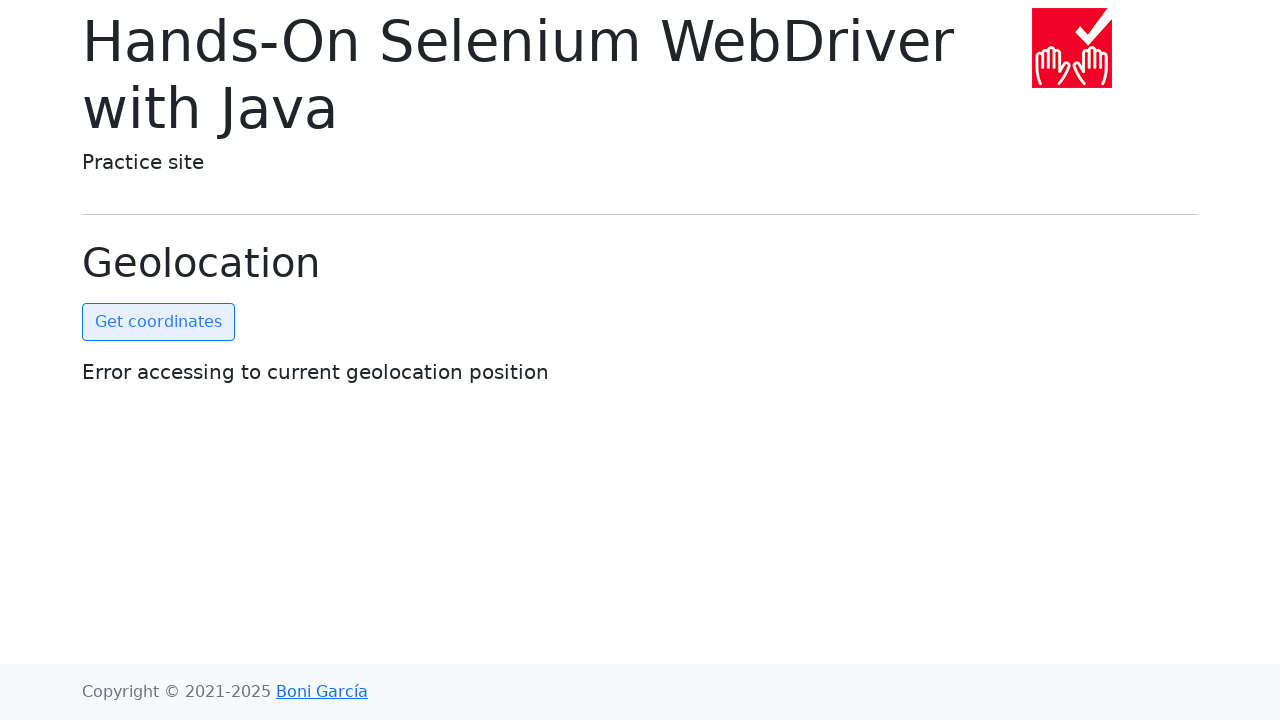

Coordinates element appeared on the page
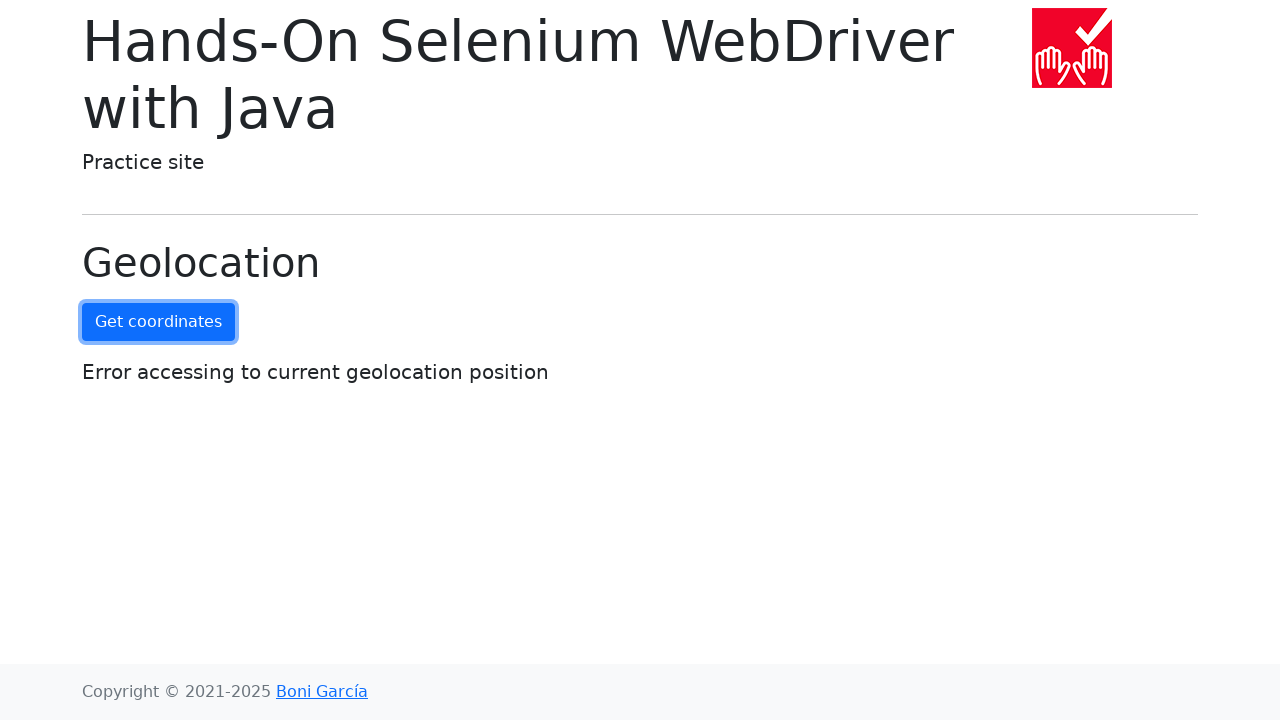

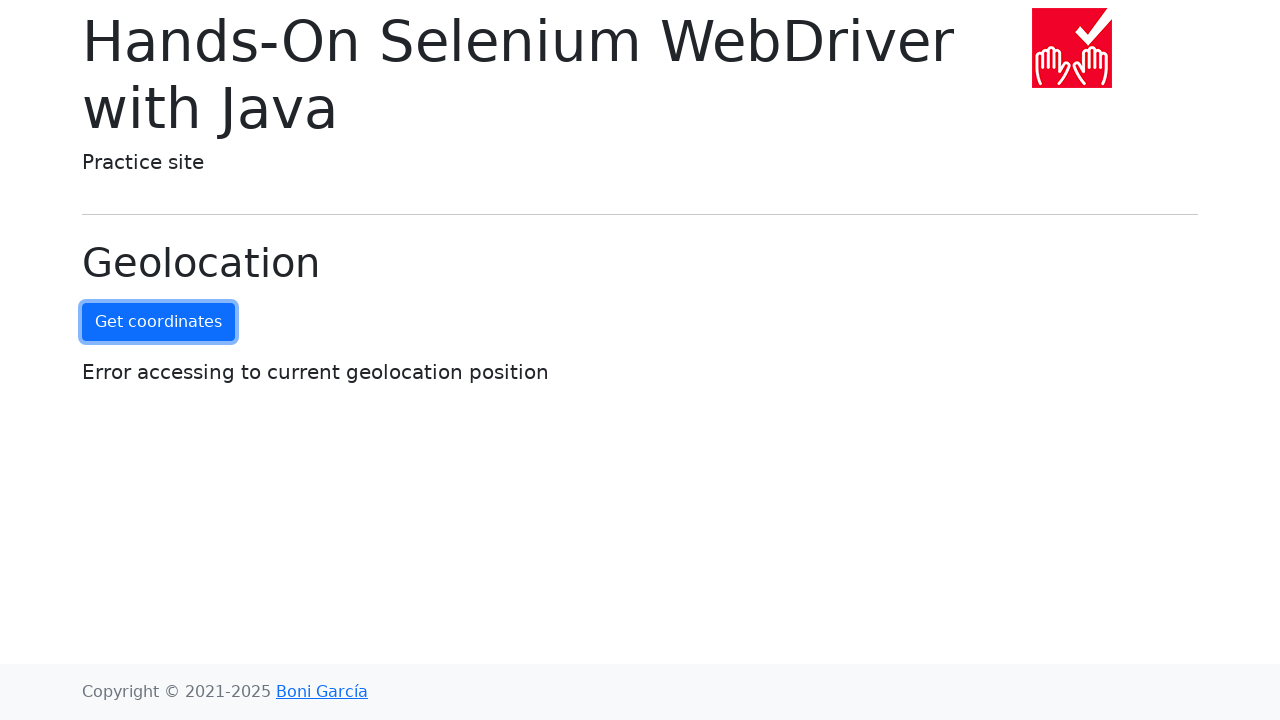